Tests alert dialog handling by clicking a button that triggers an alert, verifying the alert message, and accepting it.

Starting URL: https://testautomationpractice.blogspot.com/

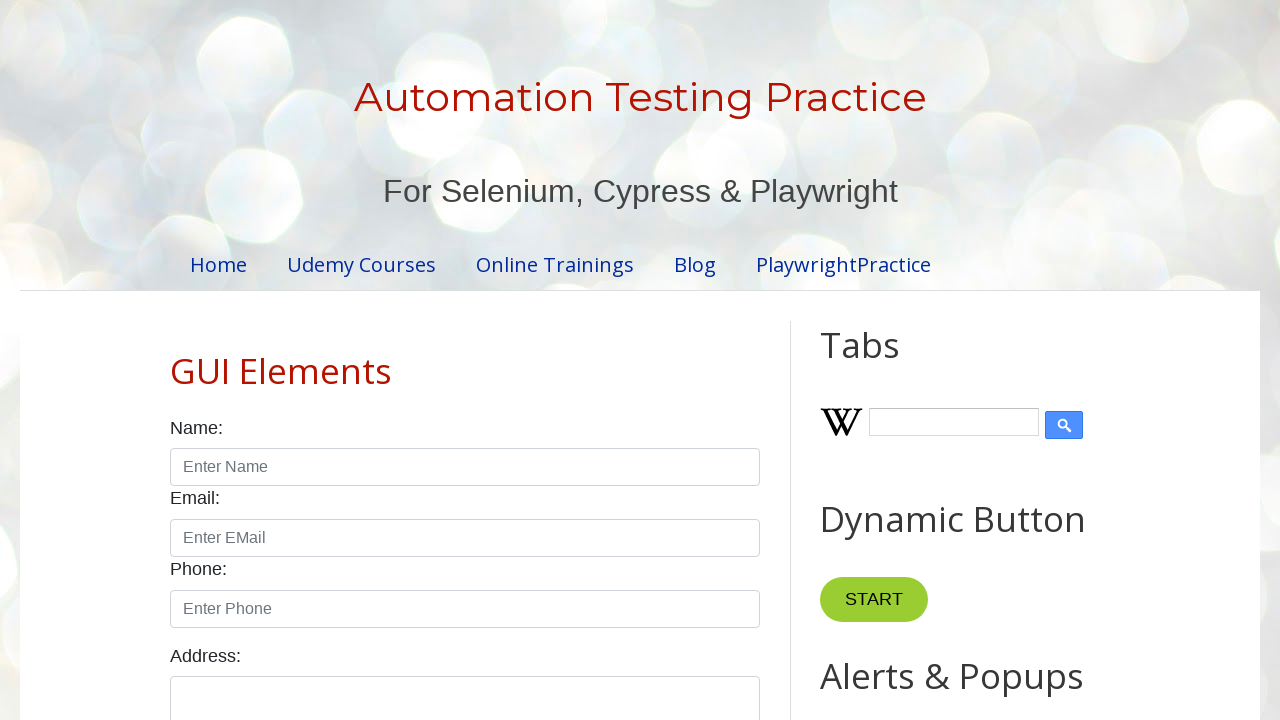

Set up dialog handler to accept alerts
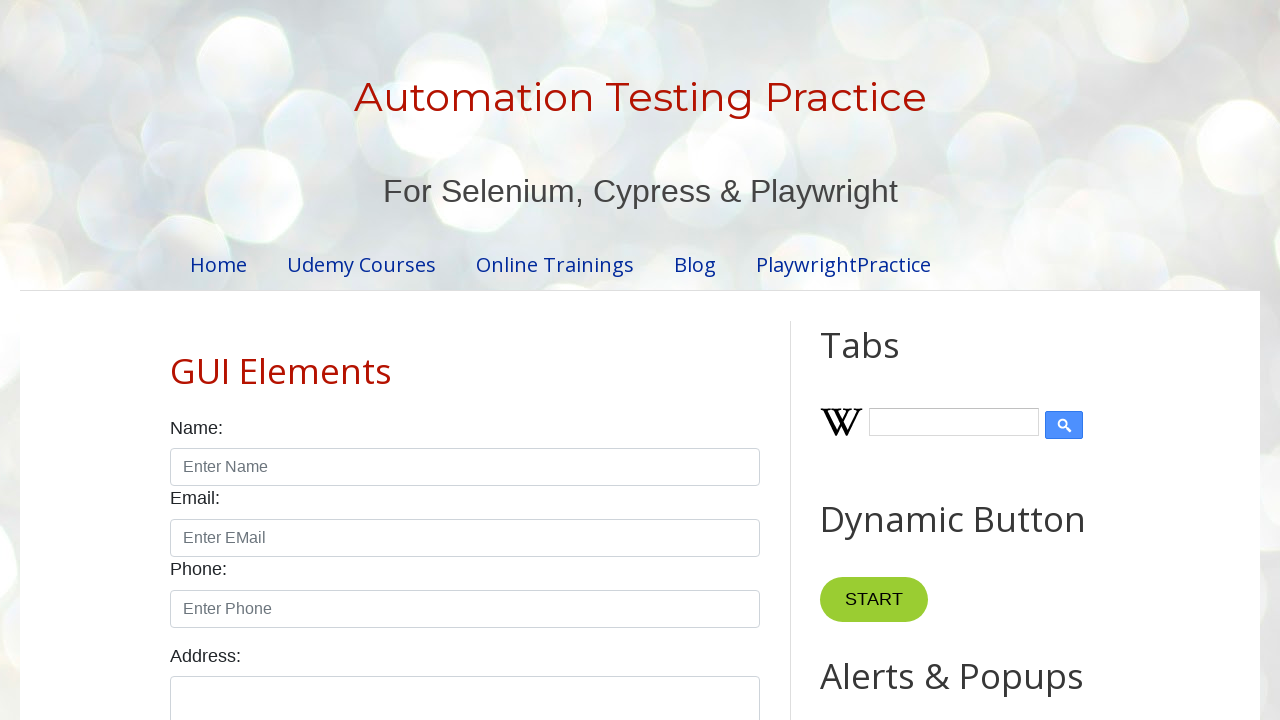

Clicked alert button to trigger the dialog at (888, 361) on #alertBtn
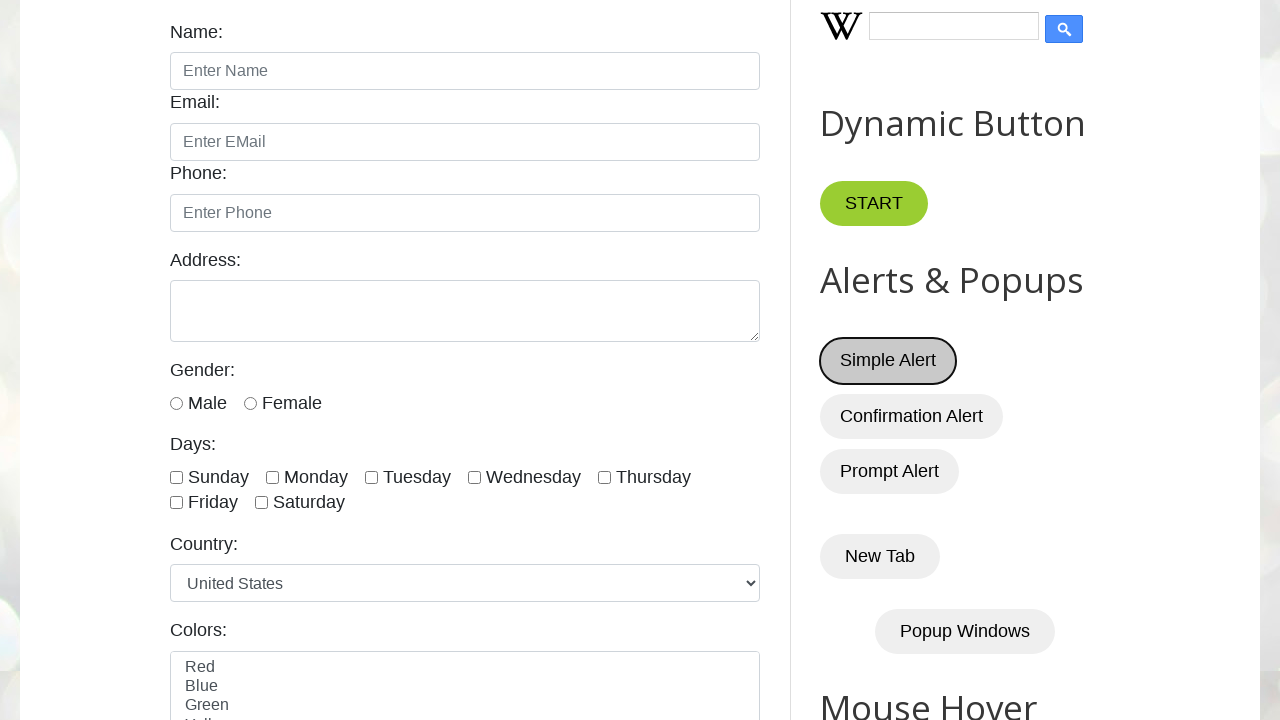

Waited for dialog to be handled
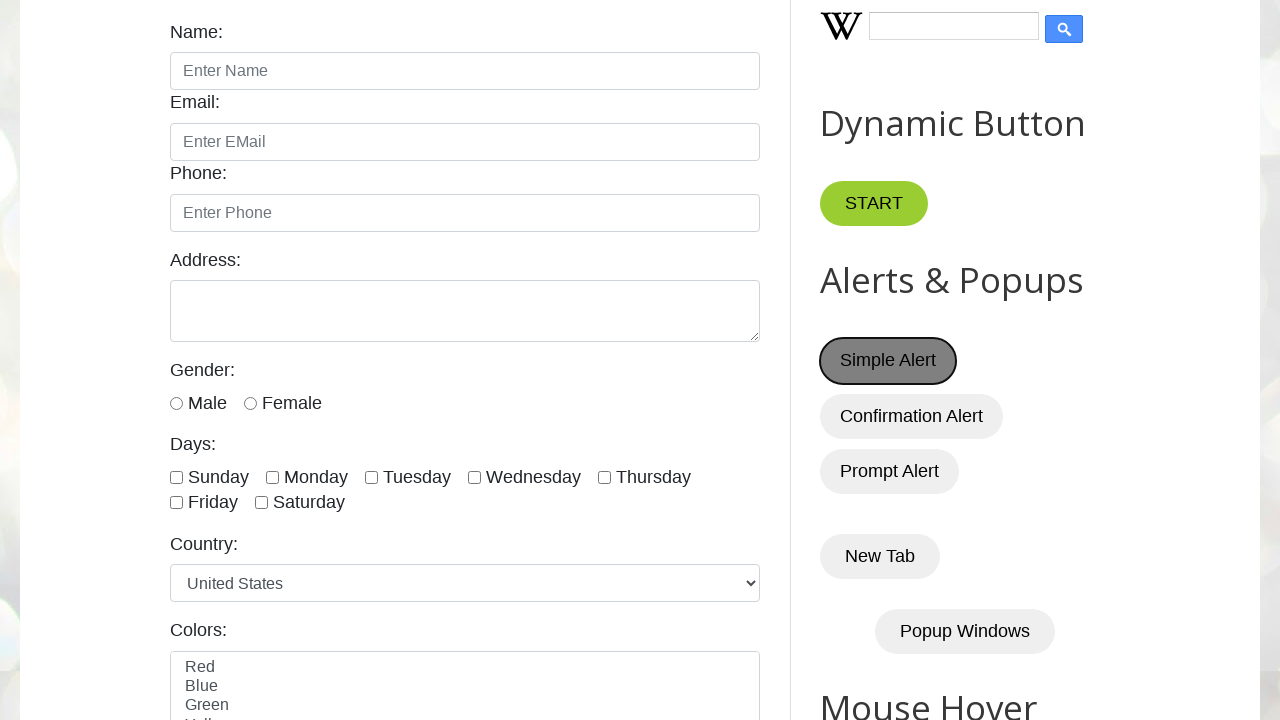

Accepted the alert dialog
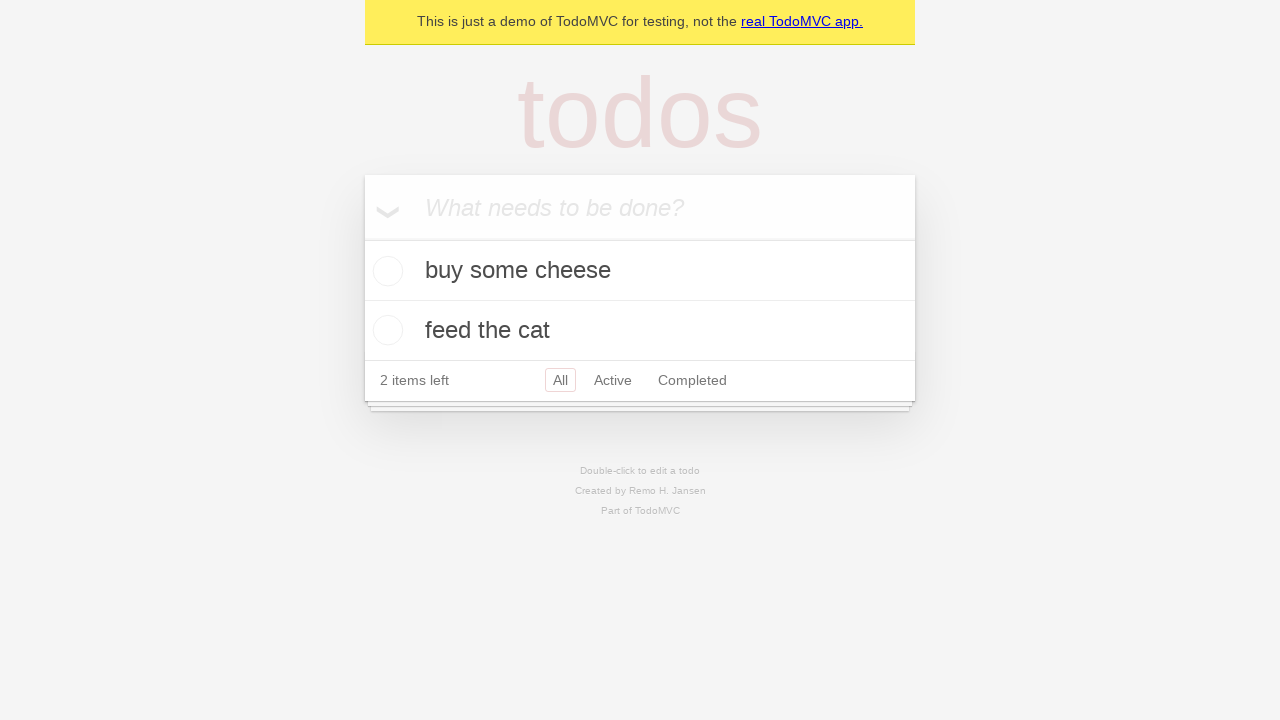

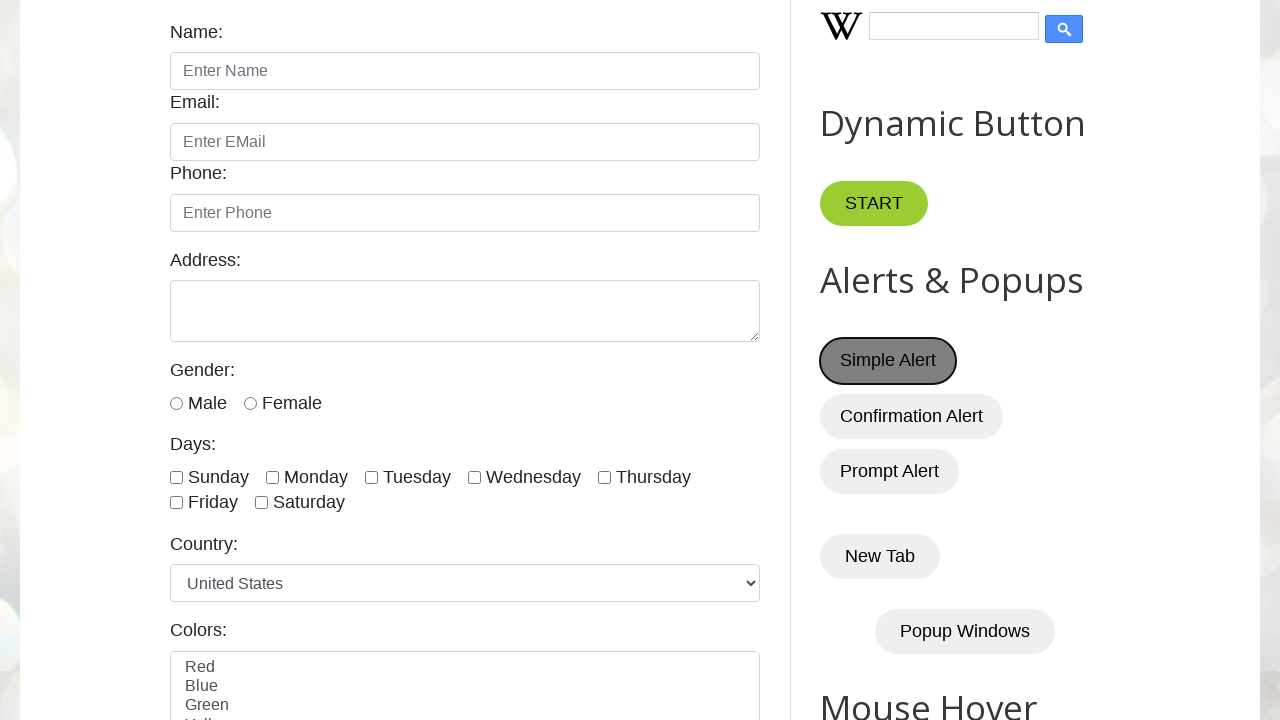